Tests handling of JavaScript confirmation alerts by clicking a button to trigger a confirm dialog, then dismissing it using the cancel option

Starting URL: https://the-internet.herokuapp.com/javascript_alerts

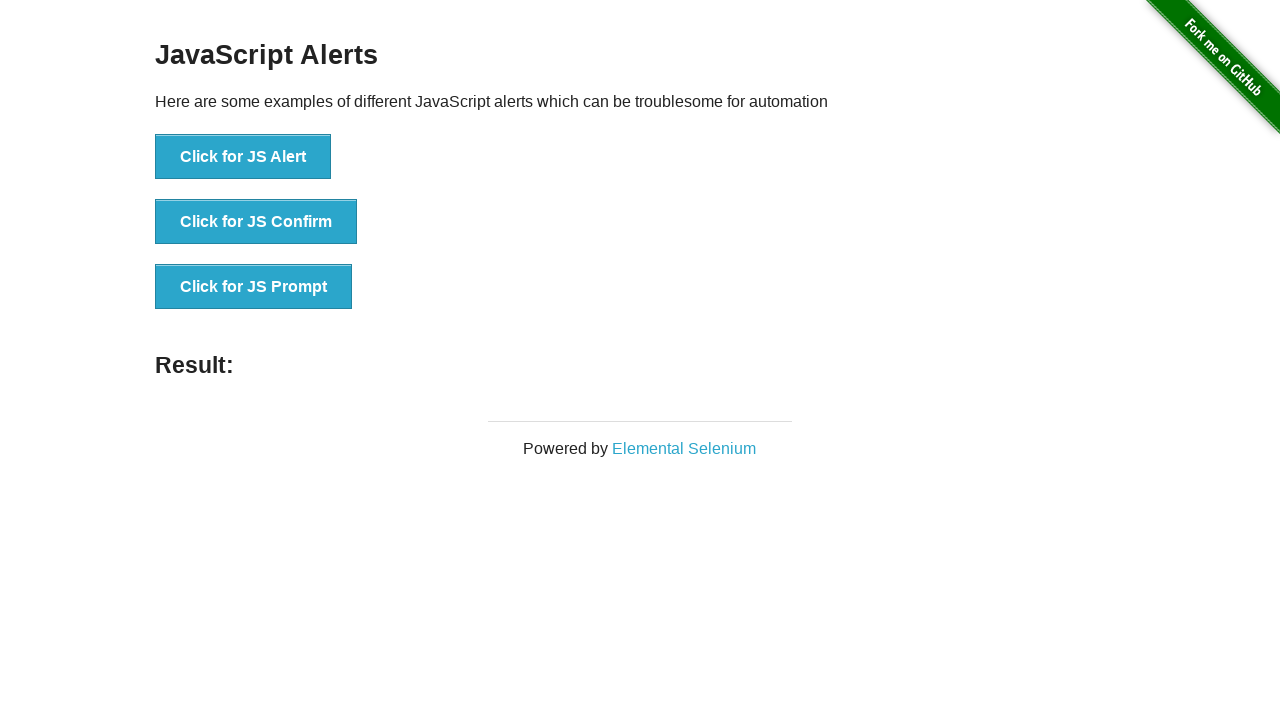

Clicked 'Click for JS Confirm' button to trigger confirmation alert at (256, 222) on xpath=//button[text()='Click for JS Confirm']
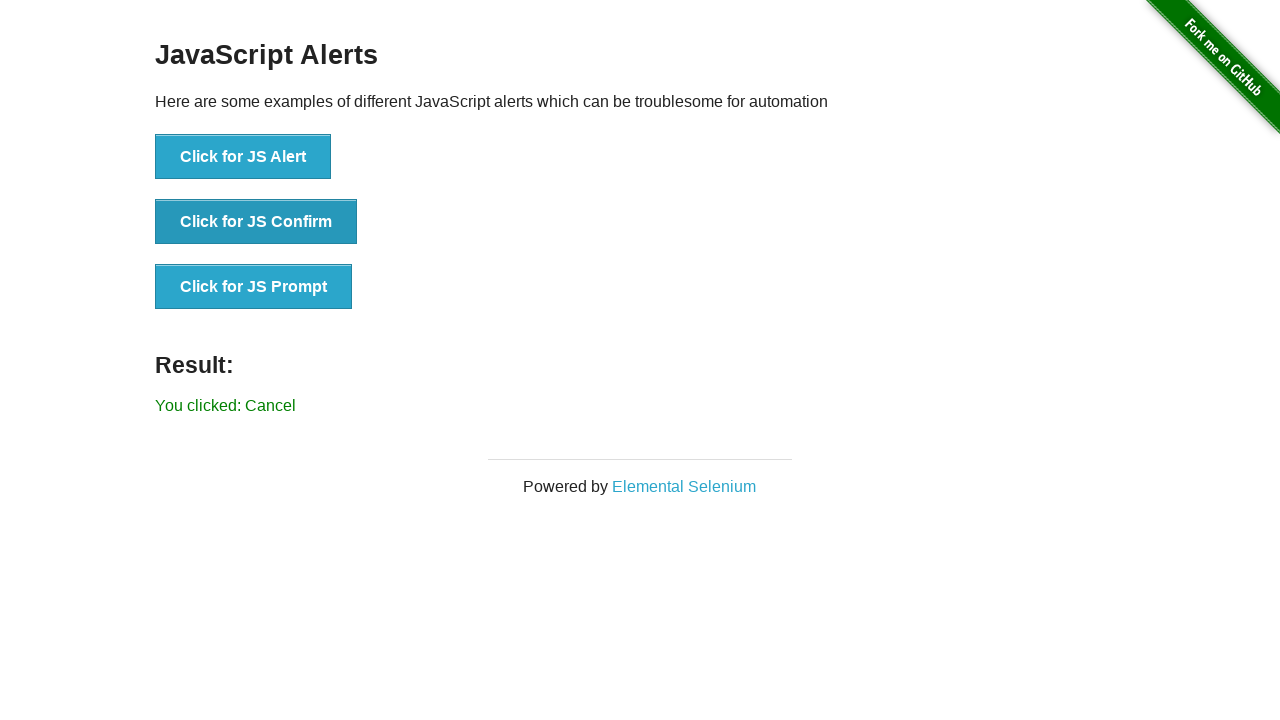

Set up dialog handler to dismiss confirmation alert
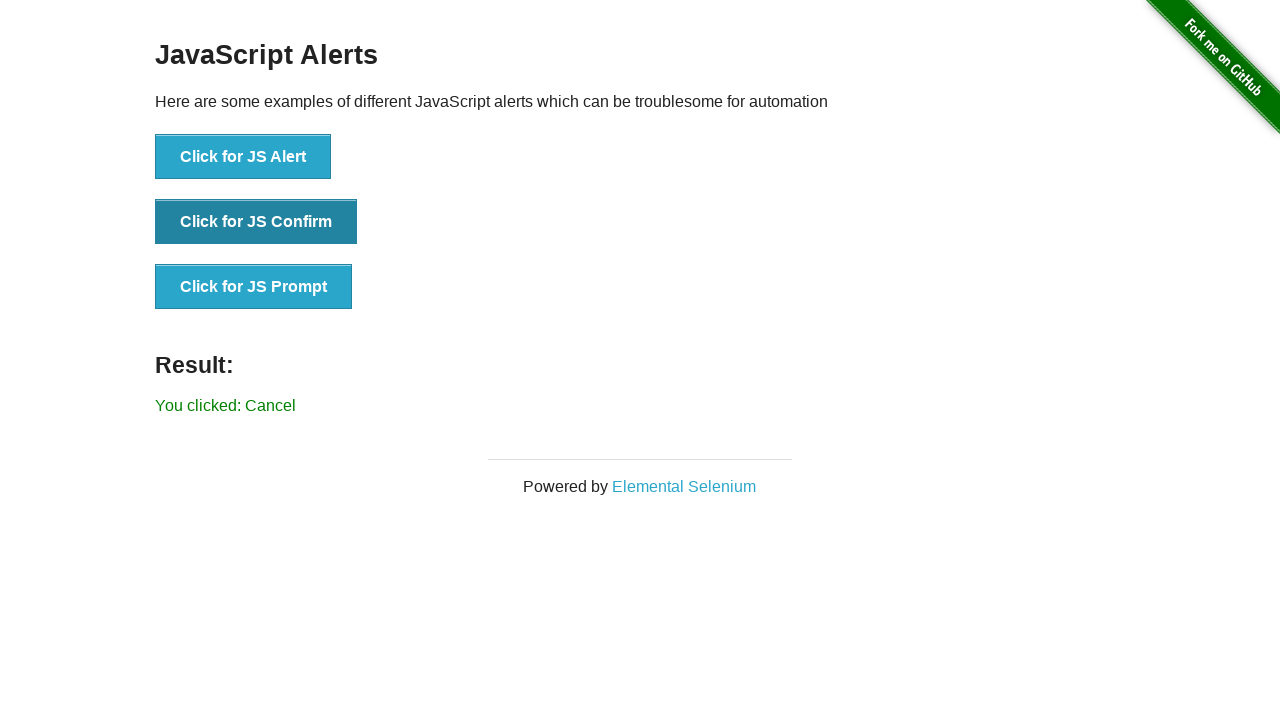

Configured alternative dialog handler to print message and dismiss
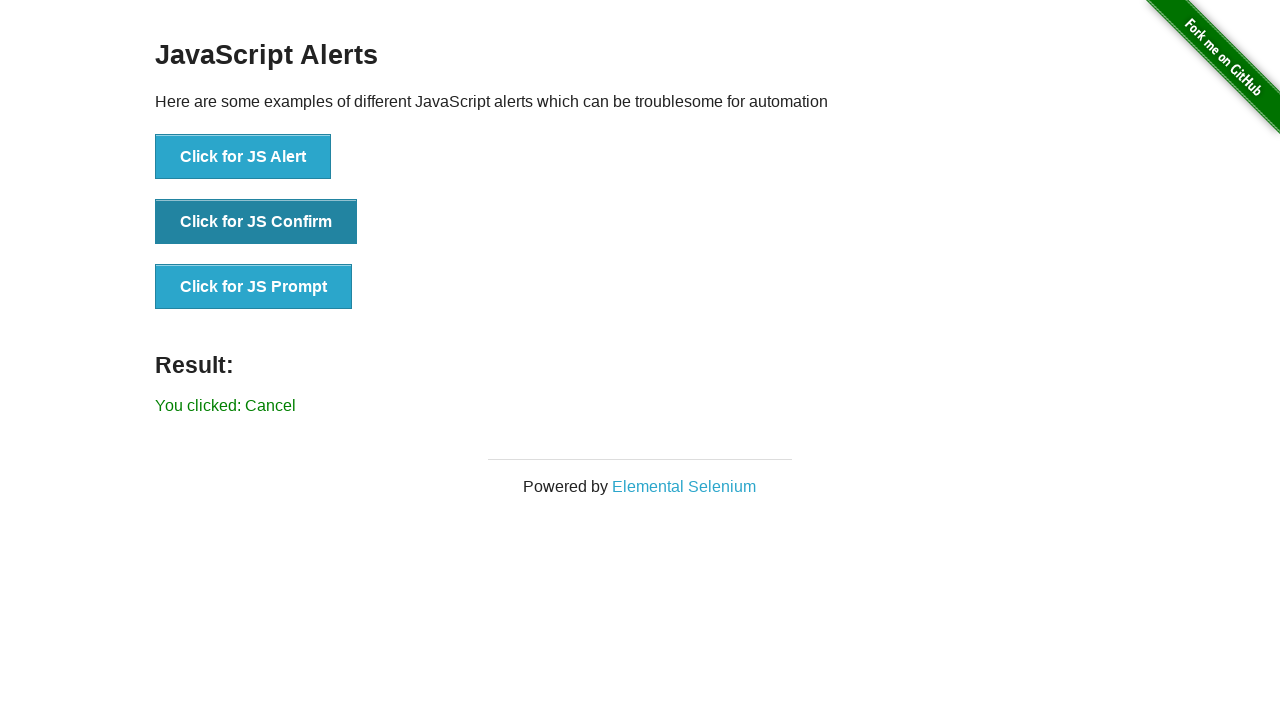

Clicked 'Click for JS Confirm' button again with dialog handler active at (256, 222) on xpath=//button[text()='Click for JS Confirm']
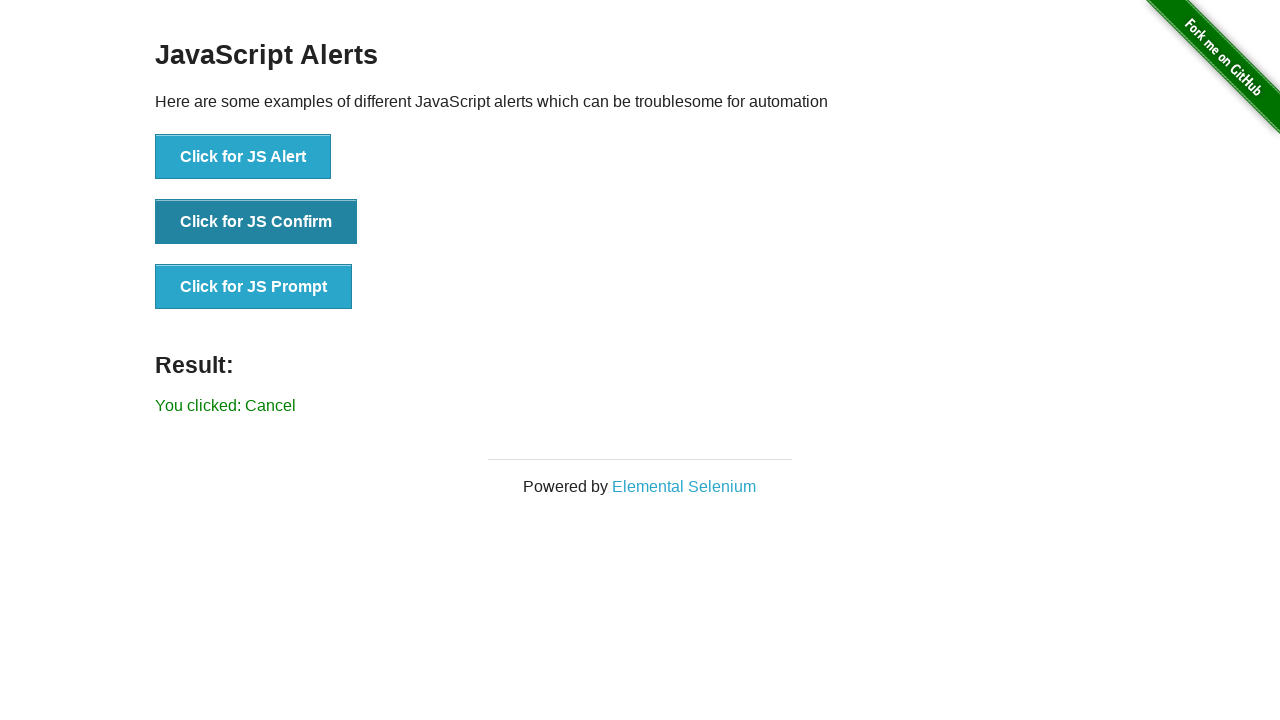

Waited for result element to appear after dismissing confirmation dialog
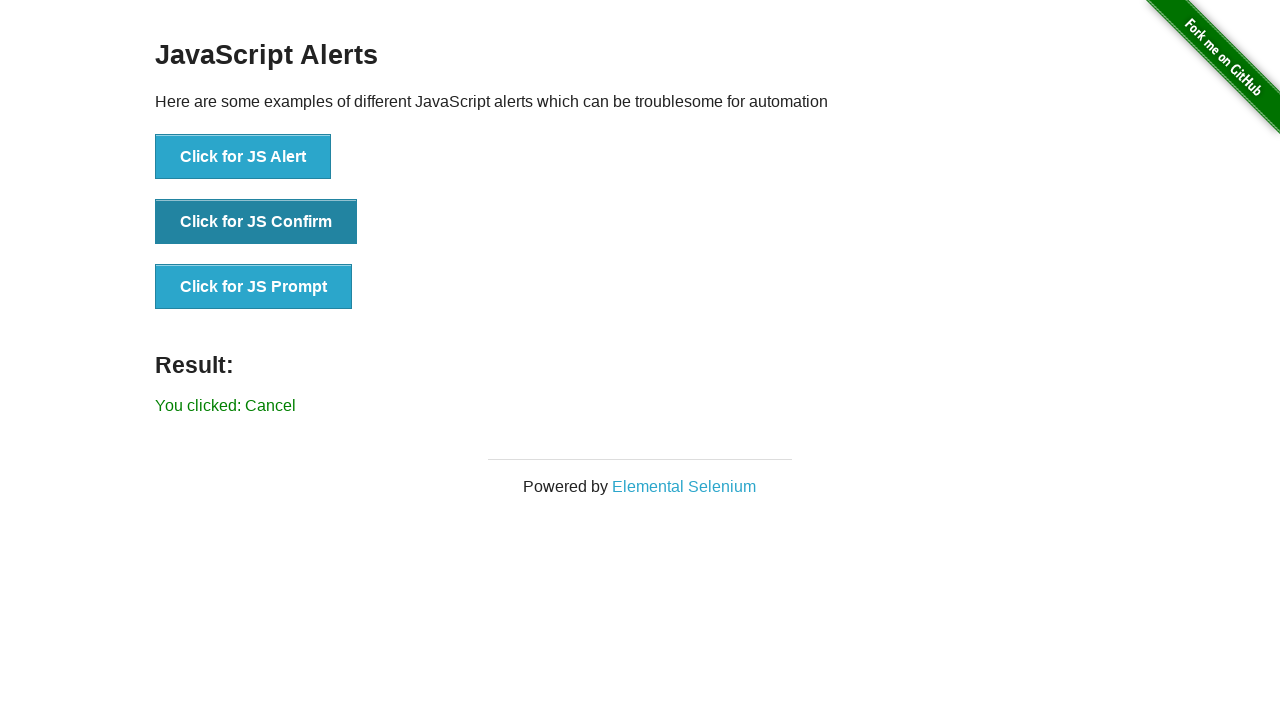

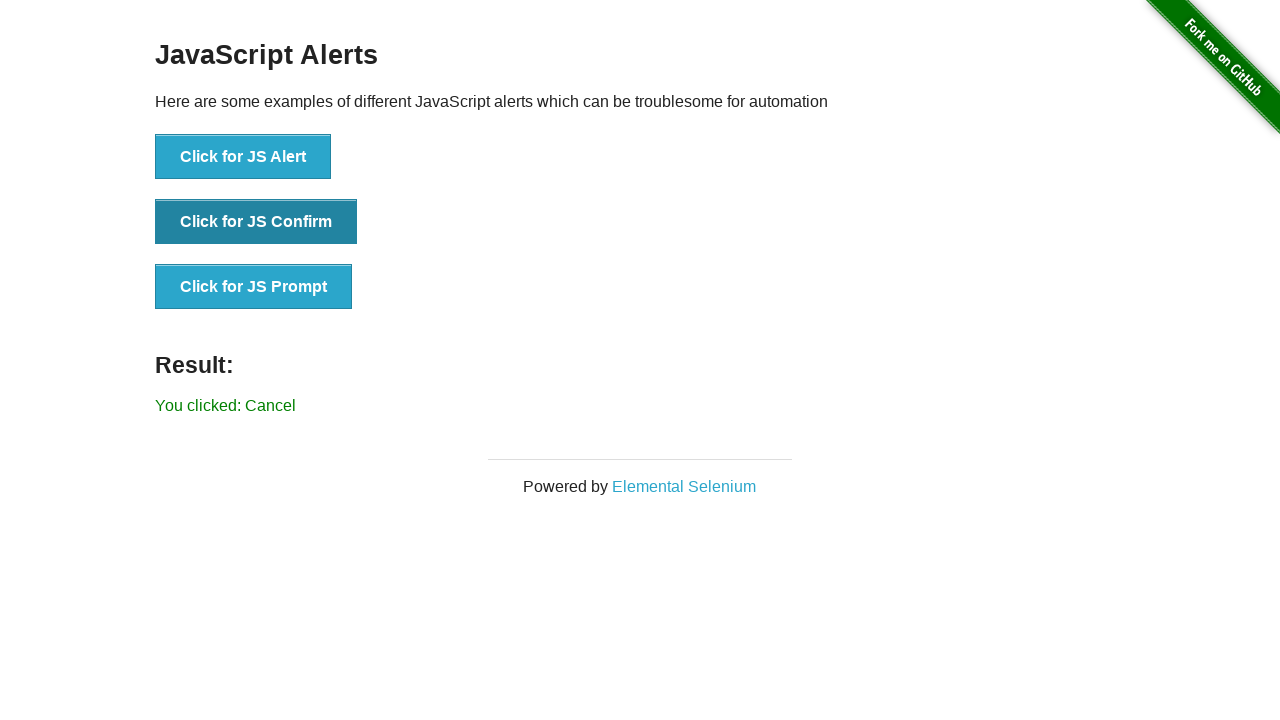